Tests XPath sibling traversal by locating a button element using following-sibling axis and retrieving its text content

Starting URL: https://rahulshettyacademy.com/AutomationPractice/

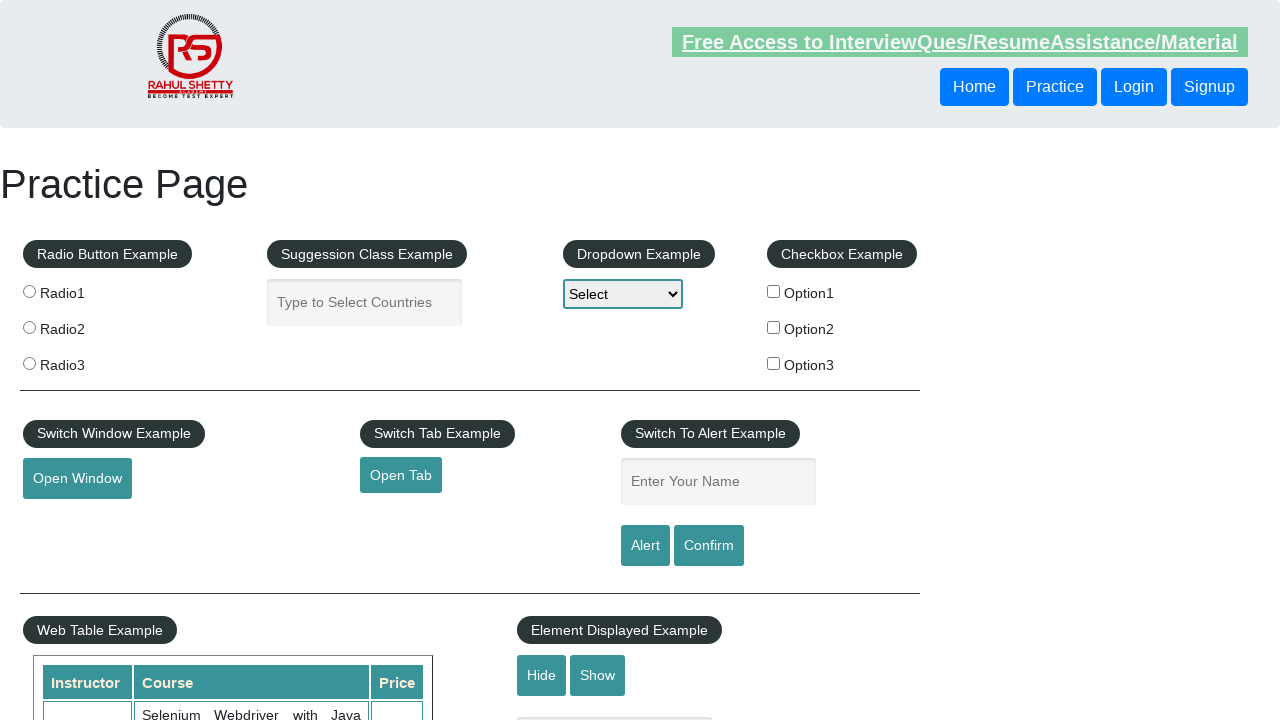

Located button element using XPath following-sibling axis and retrieved text content
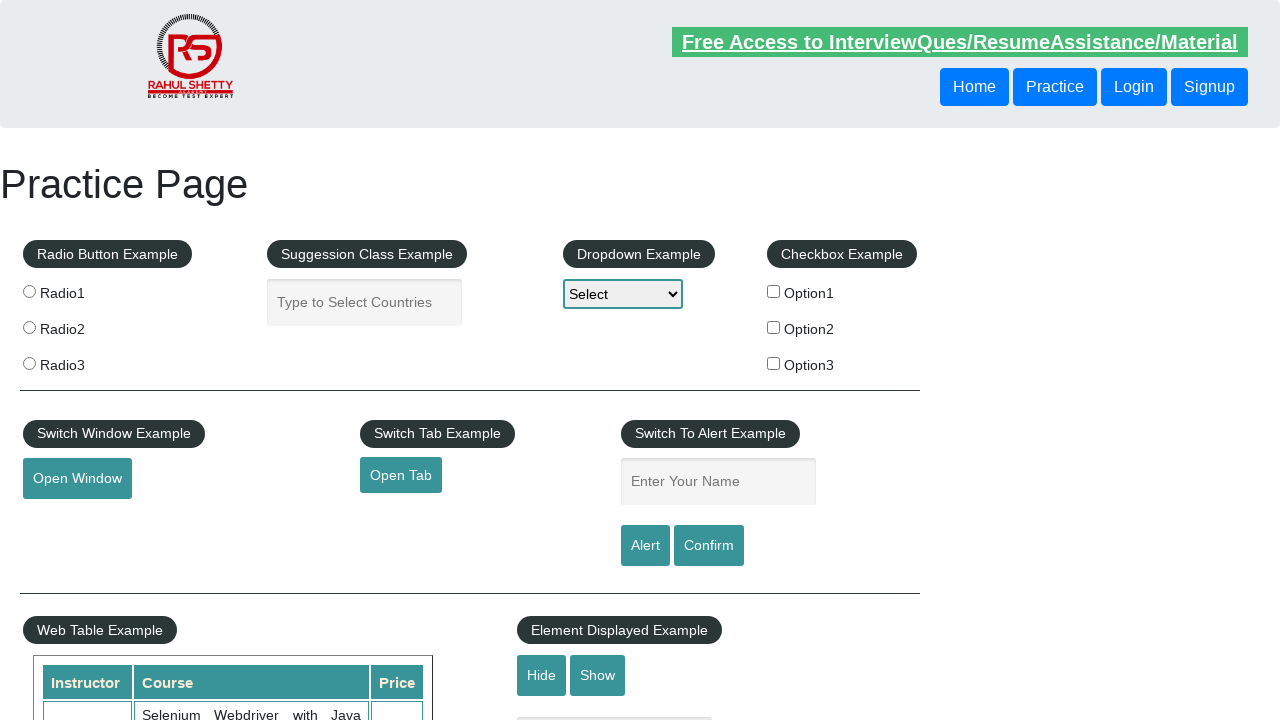

Printed button text content to console
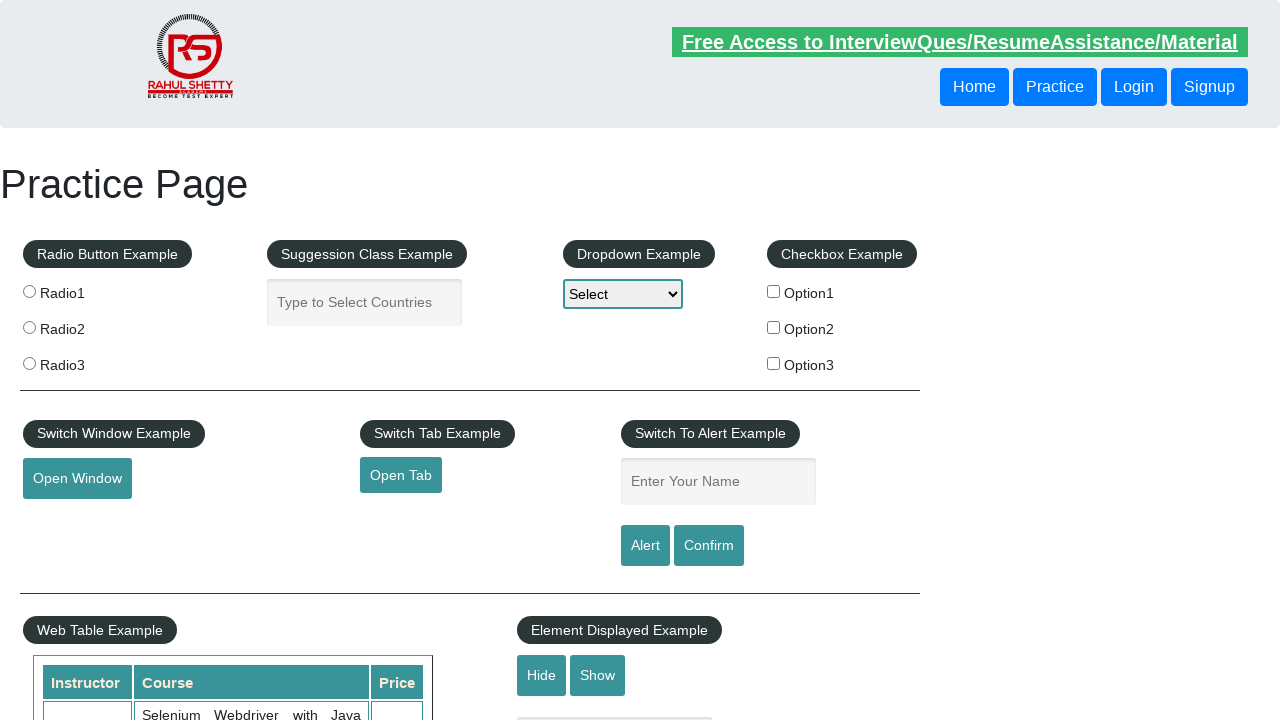

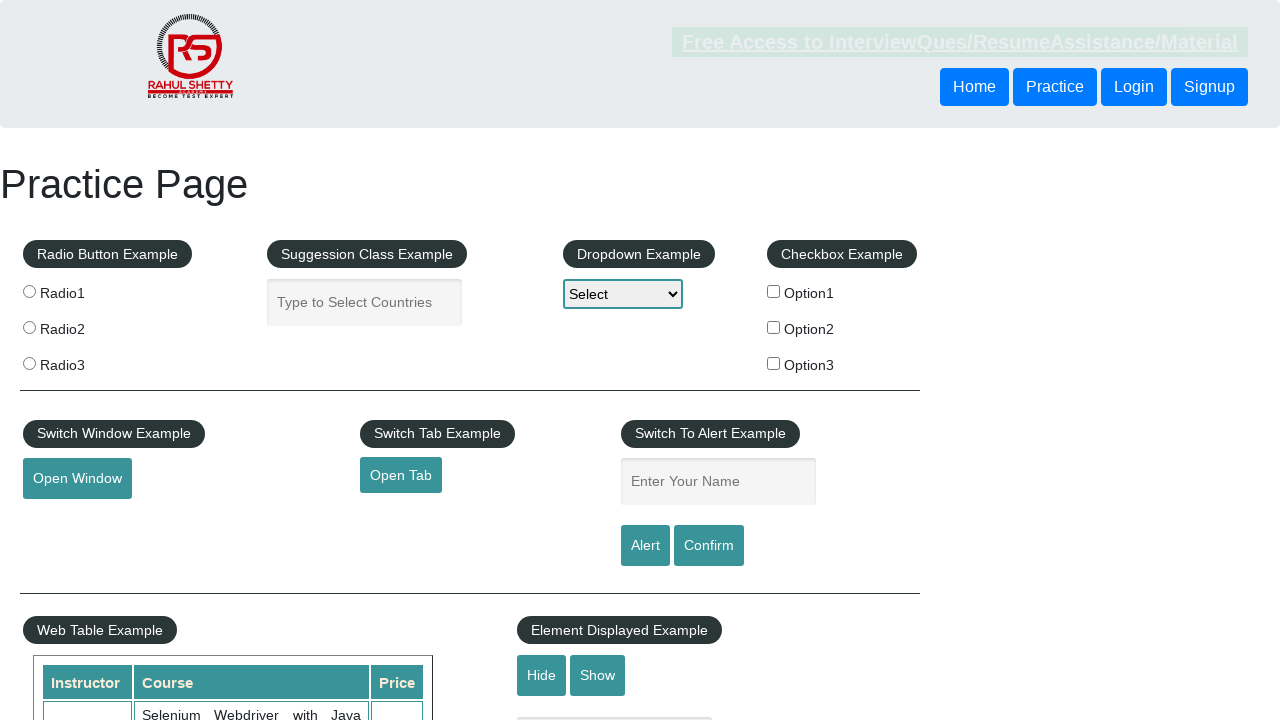